Navigates to the "Kabbalah College" page on kab.co.il and captures a full page screenshot, masking dynamic slider elements

Starting URL: https://www.kab.co.il/מכללת-קבלה-לעם/

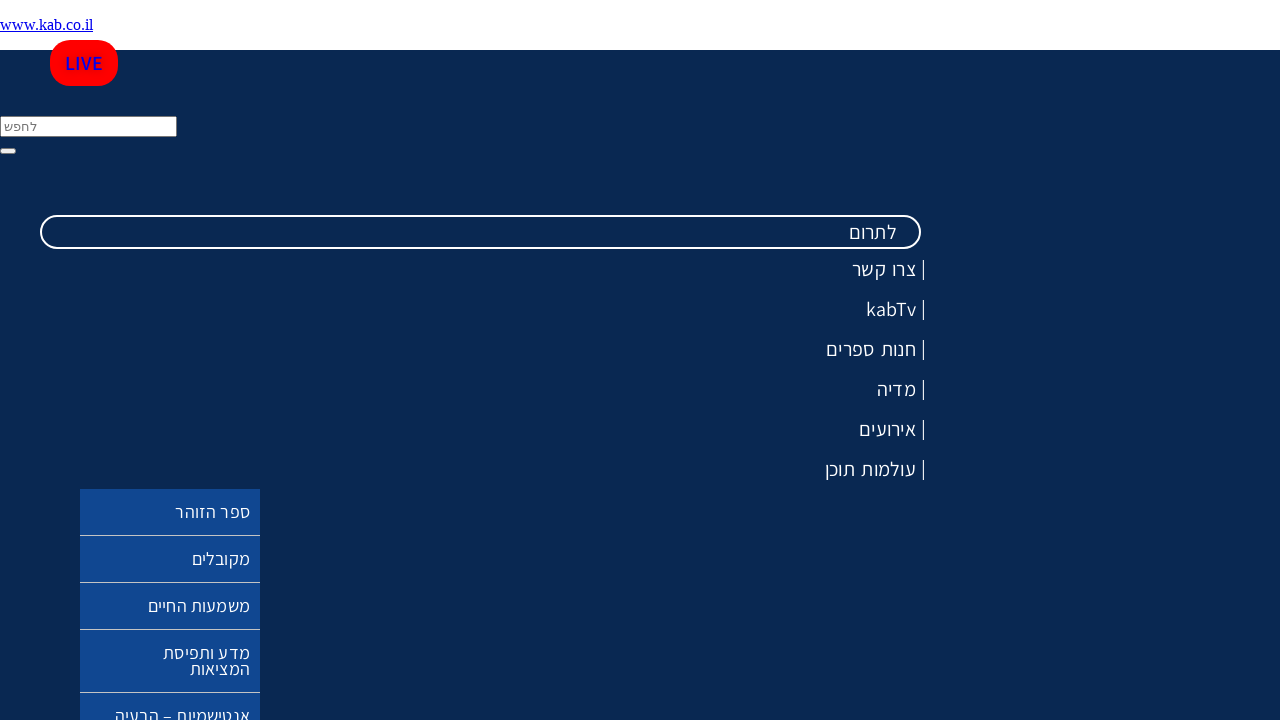

Page fully loaded with networkidle state
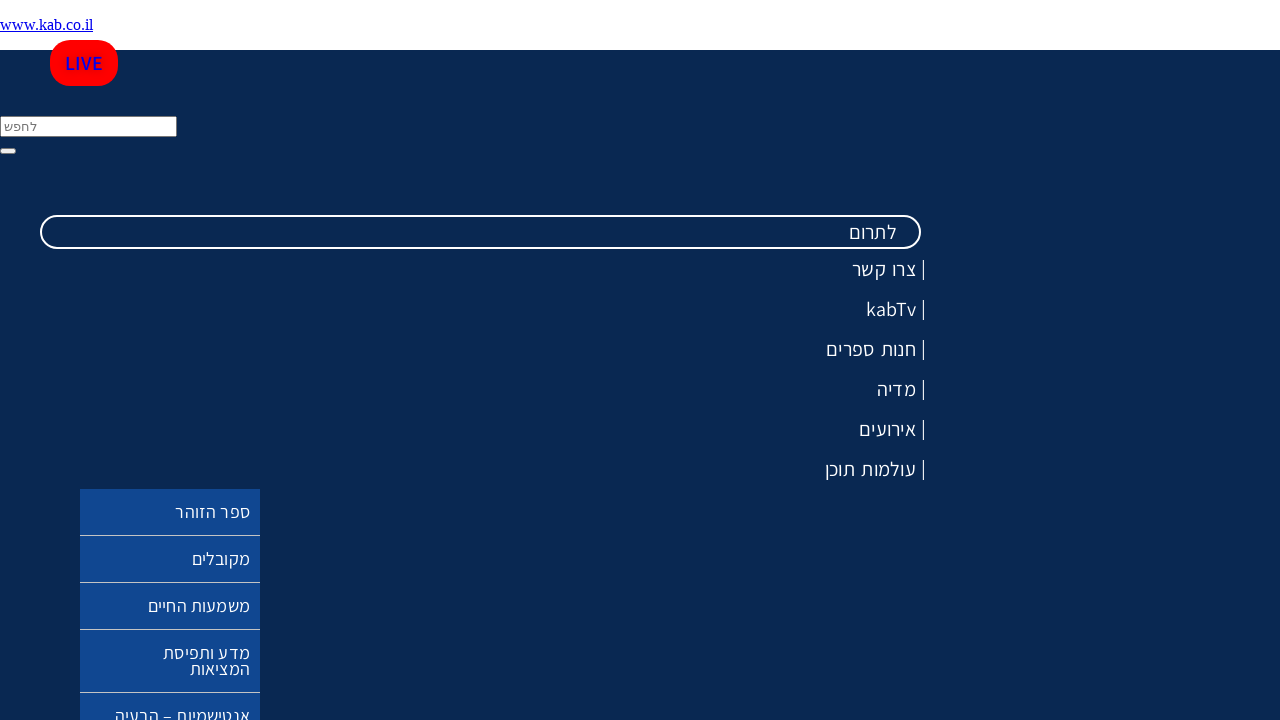

Main swiper element attached to DOM
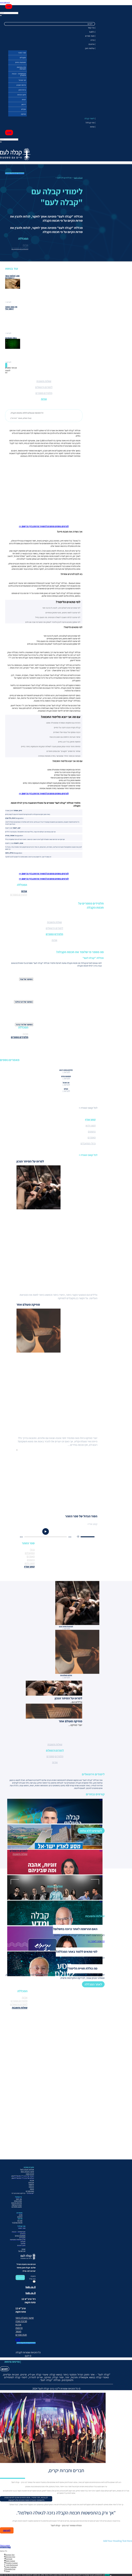

Captured full page screenshot of Kabbalah College page with dynamic slider elements
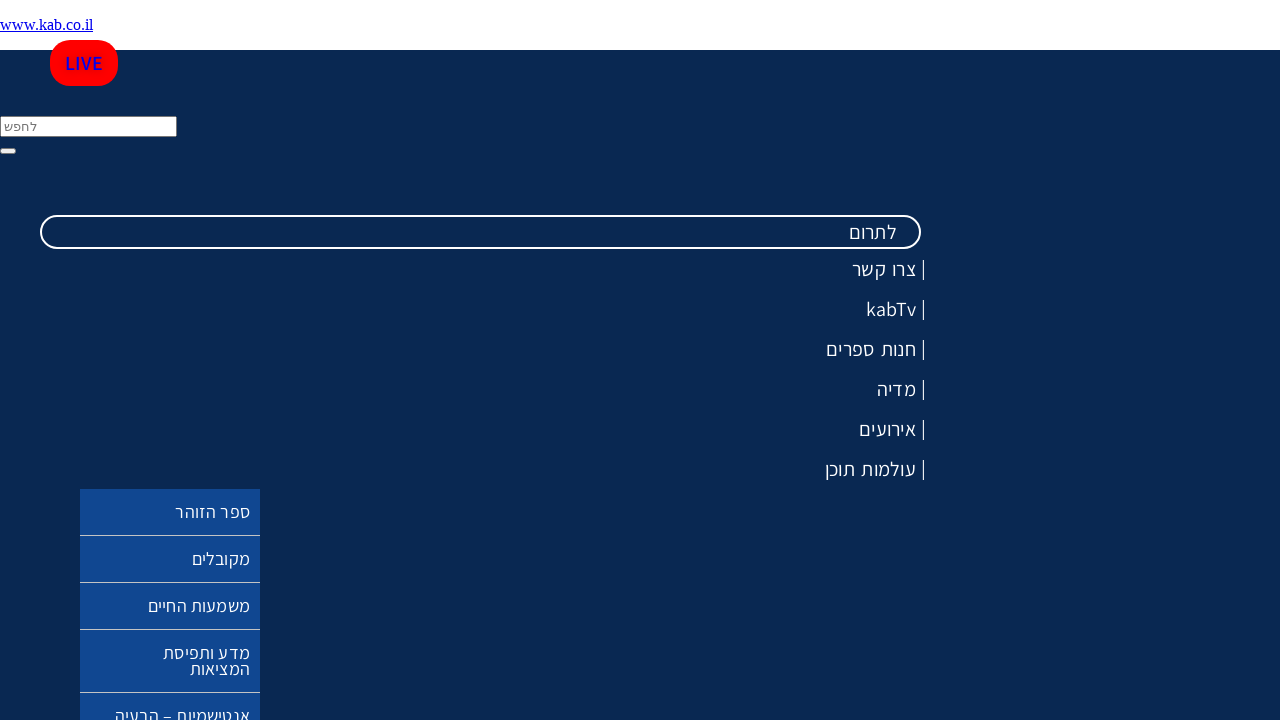

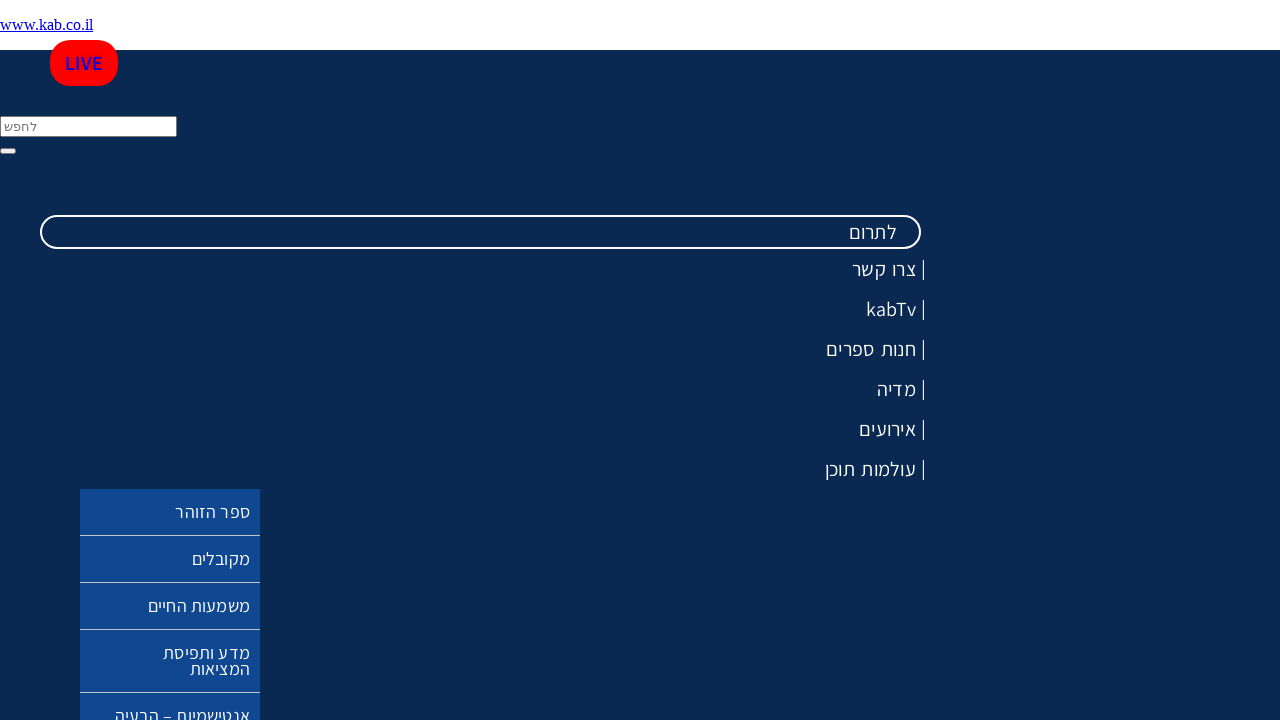